Clicks the "Get started" link and verifies the Installation heading is visible on the resulting page

Starting URL: https://playwright.dev/

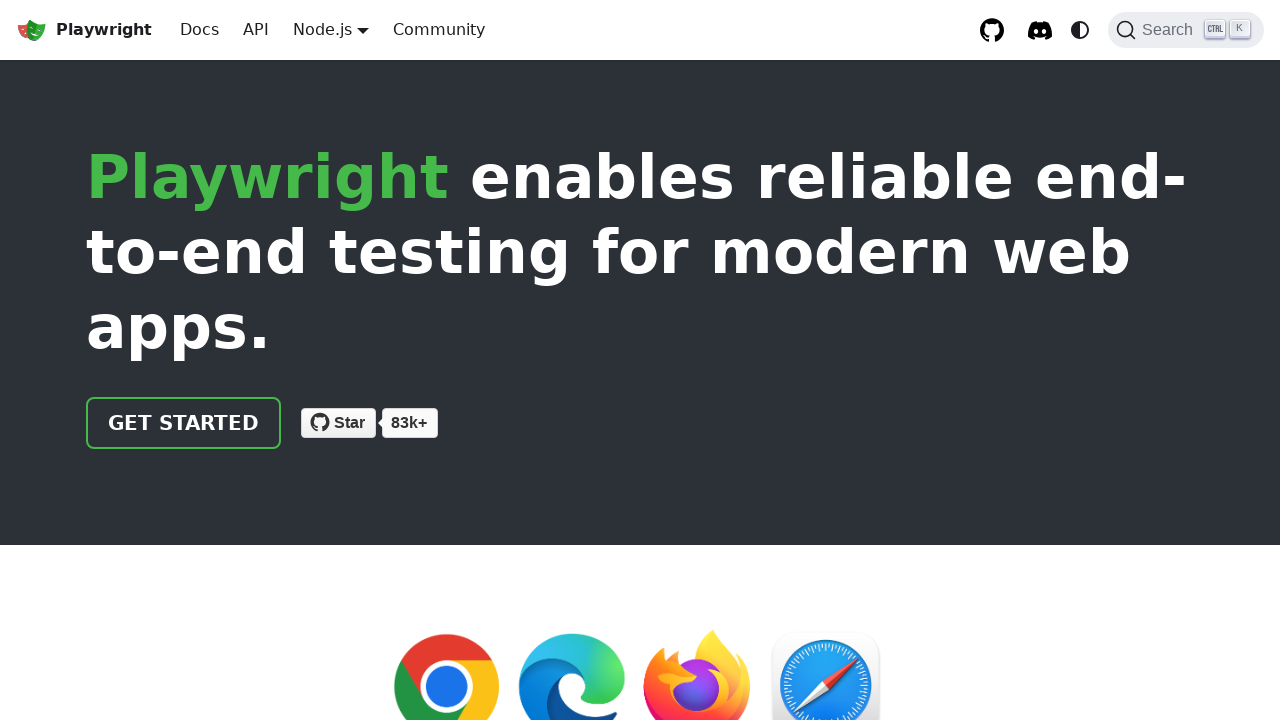

Clicked the 'Get started' link at (184, 423) on internal:role=link[name="Get started"i]
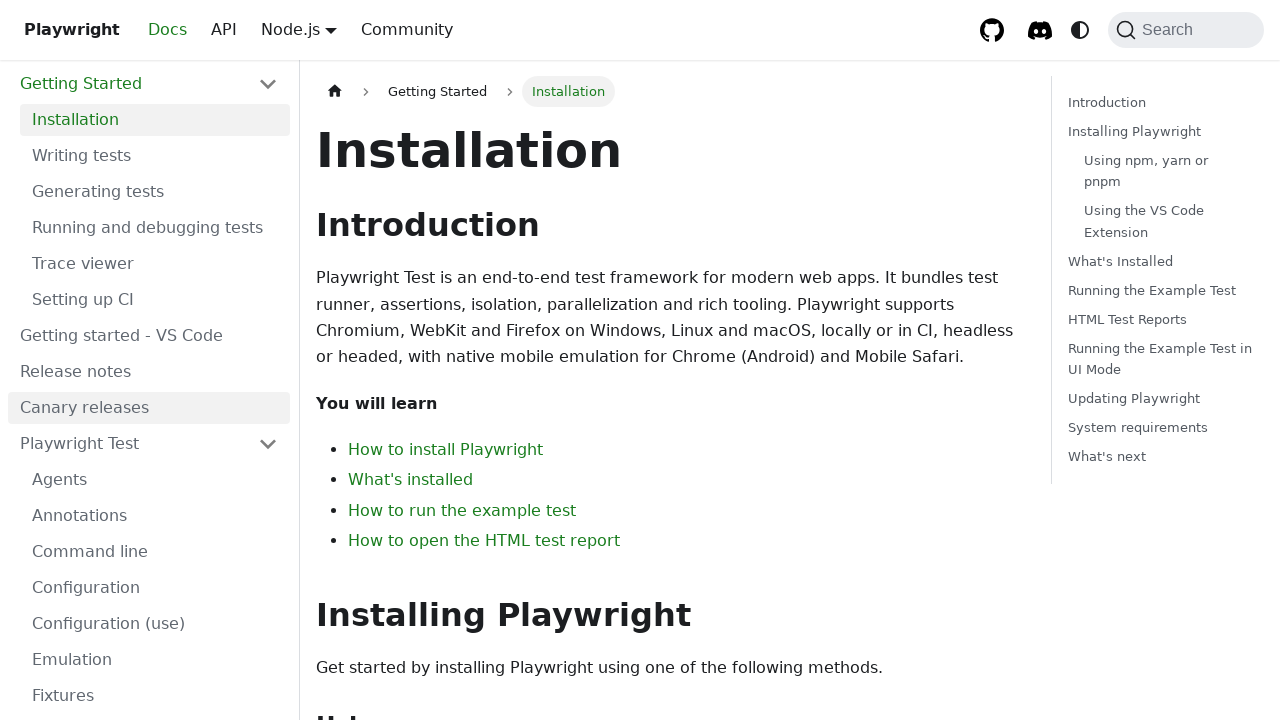

Installation heading is visible on the page
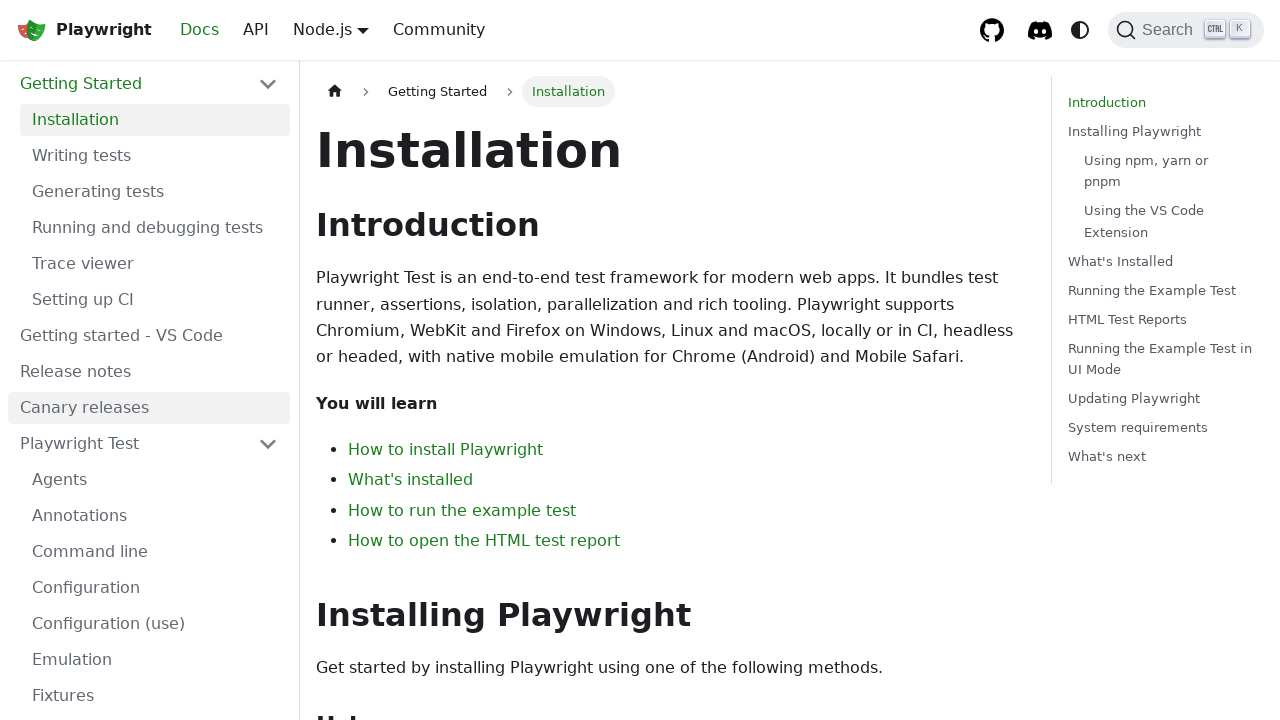

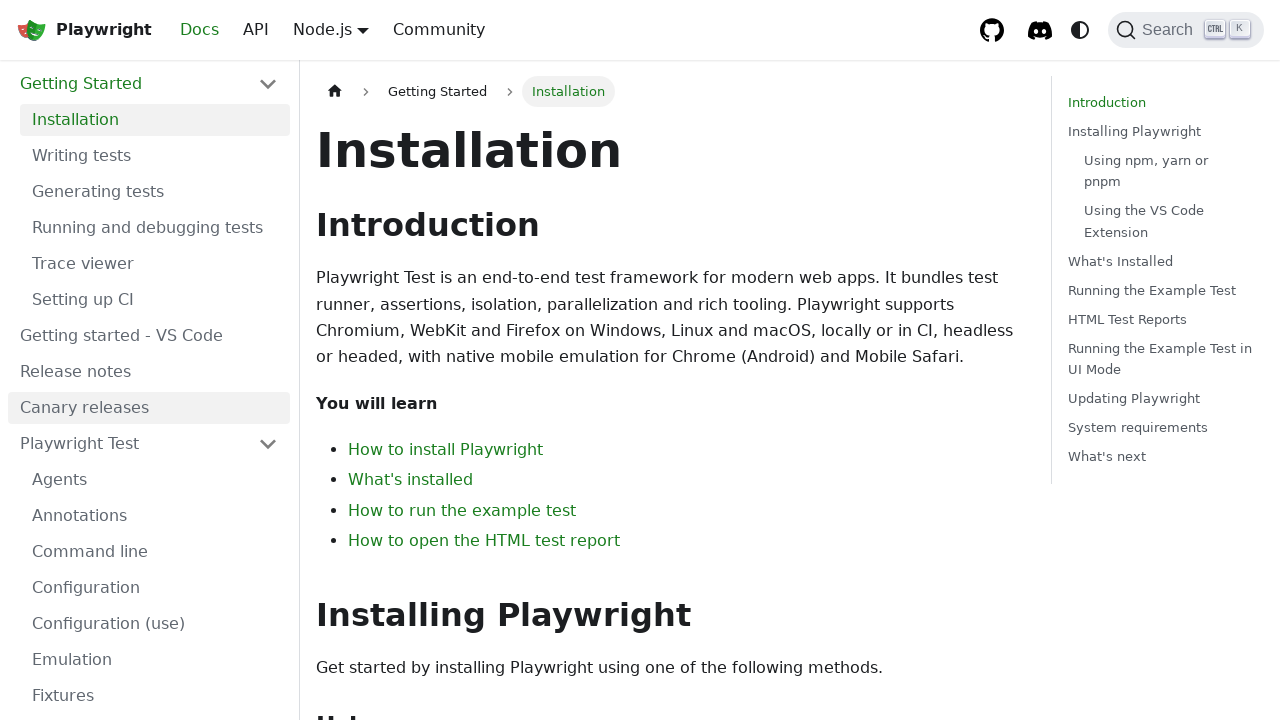